Tests file download functionality by navigating to a download page and clicking the first download link to trigger a file download.

Starting URL: https://the-internet.herokuapp.com/download

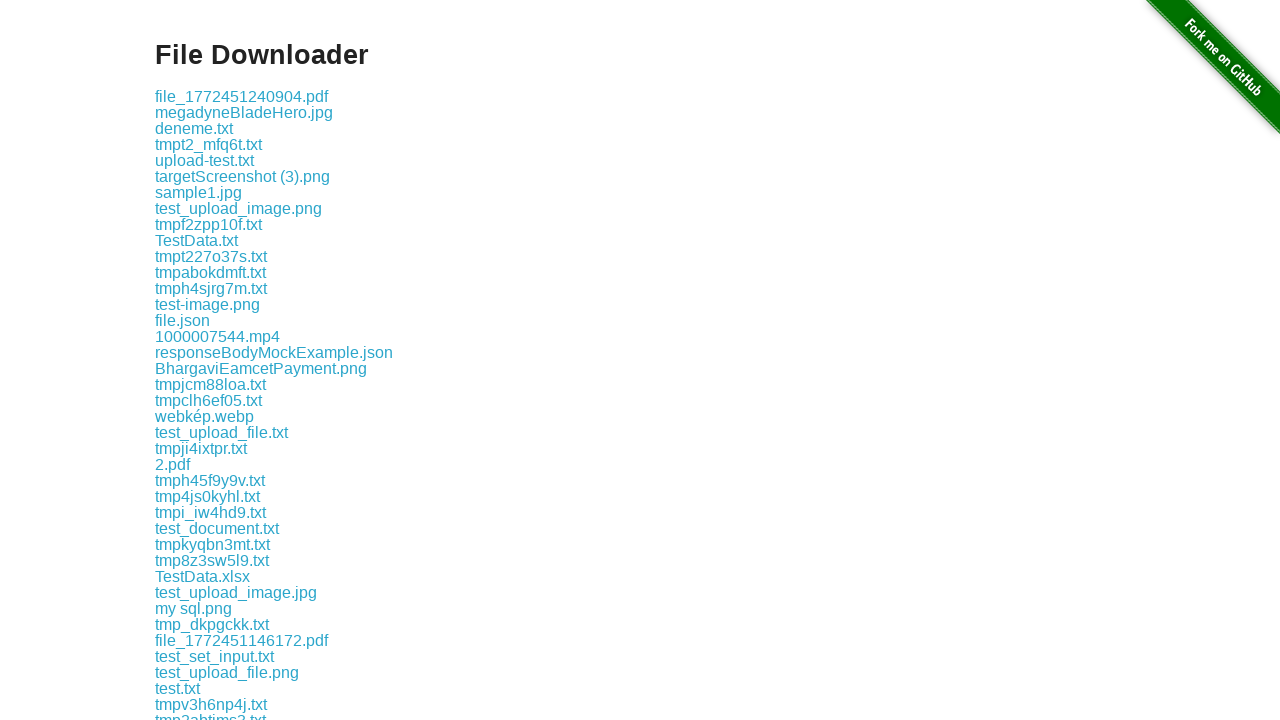

Clicked the first download link to trigger file download at (242, 96) on .example a
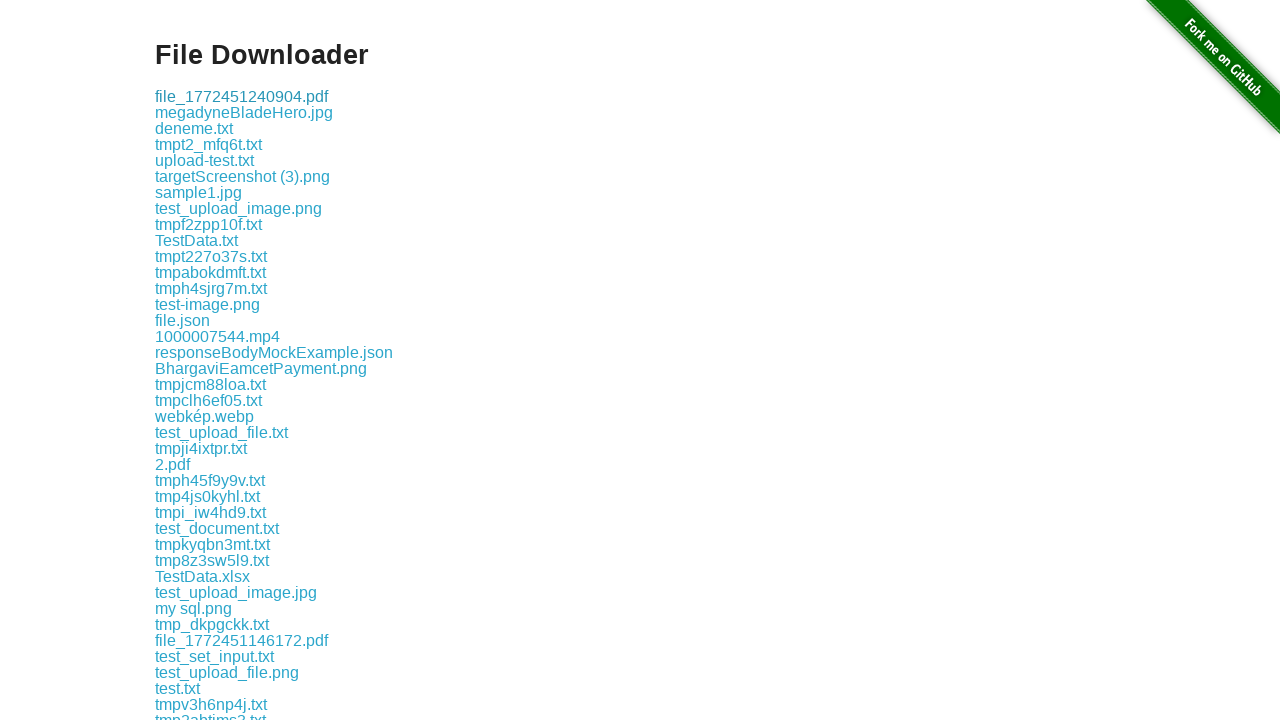

Waited 3 seconds for download to complete
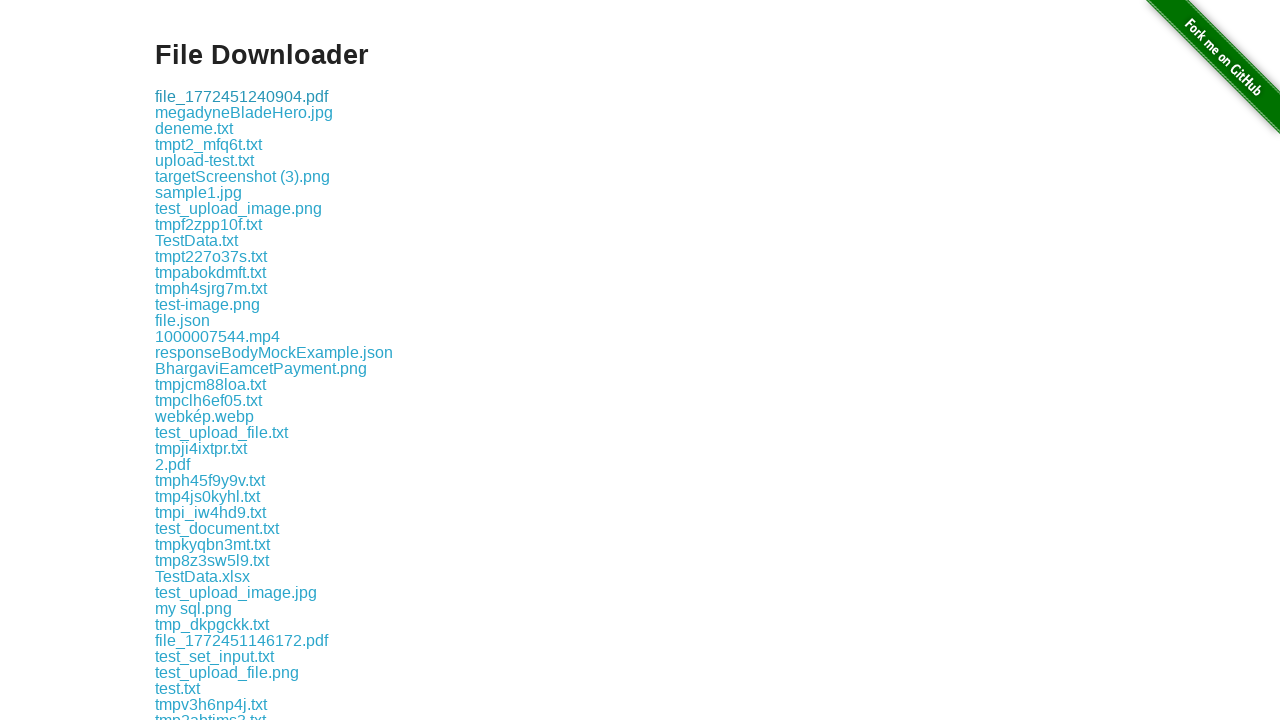

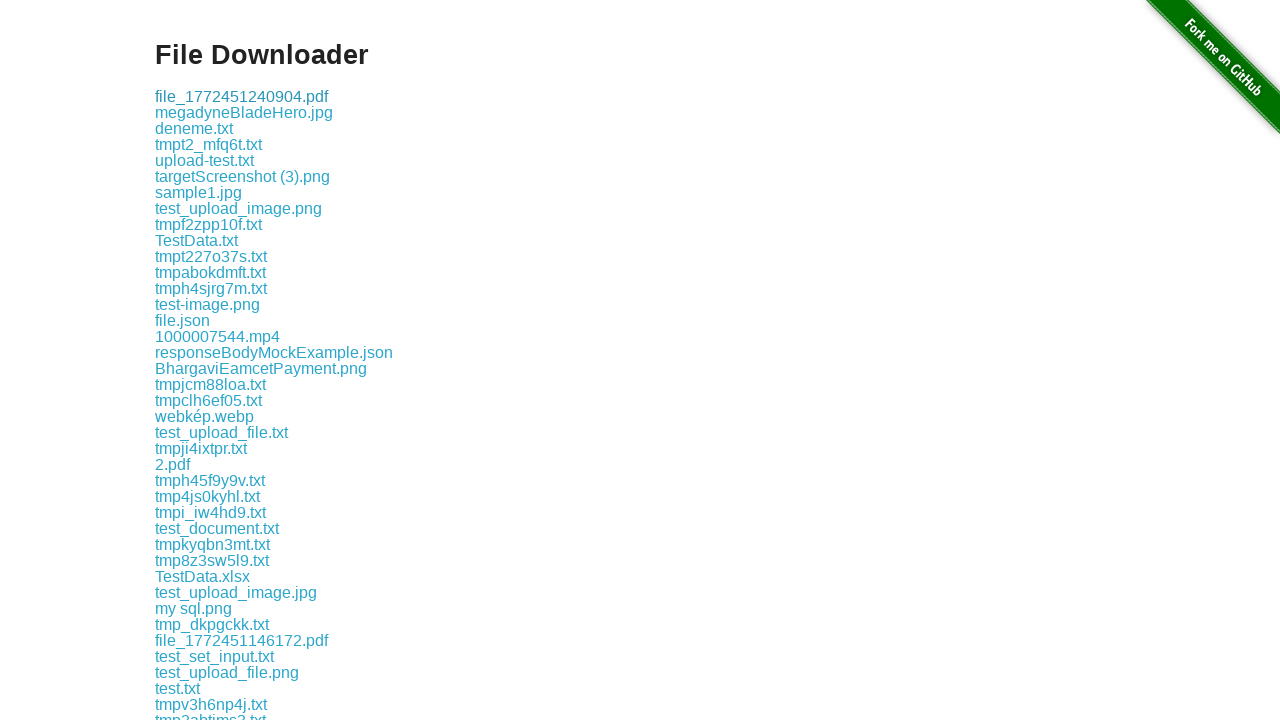